Tests typing a sequence of characters and verifying the last key was recognized

Starting URL: https://the-internet.herokuapp.com/key_presses

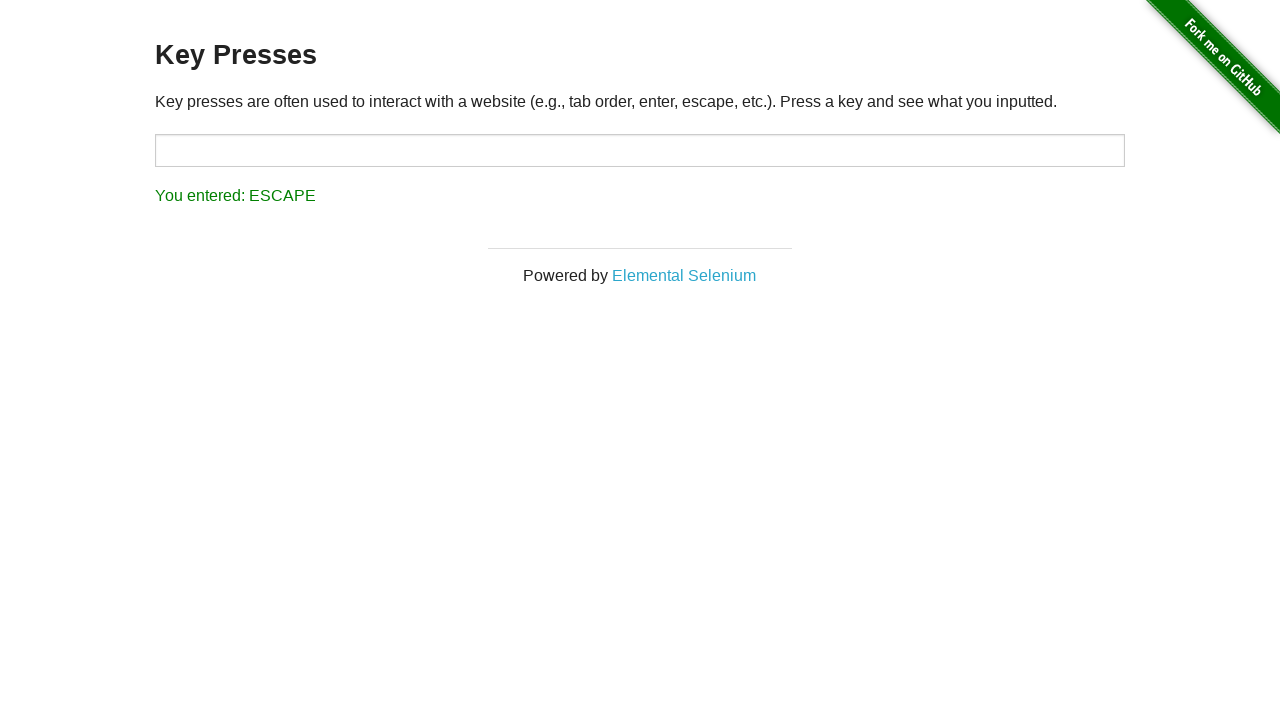

Waited for page to load with networkidle state
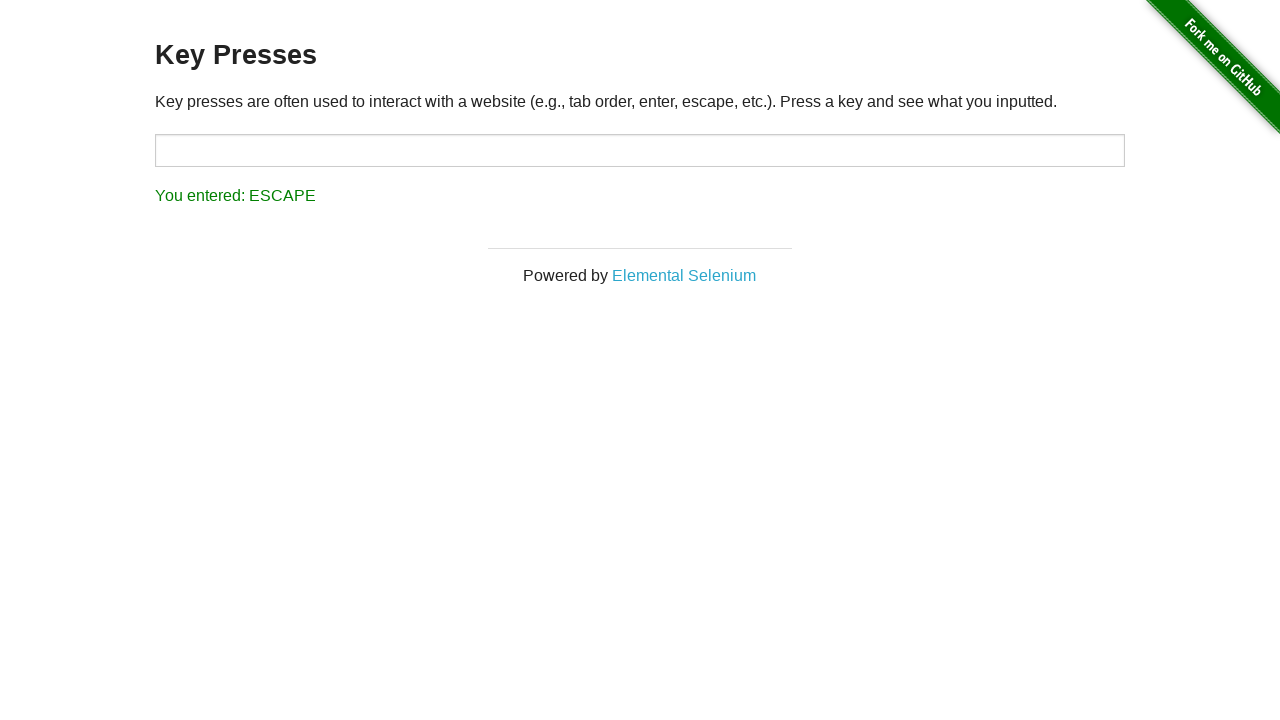

Typed sequence of characters 'abc' sequentially into target field
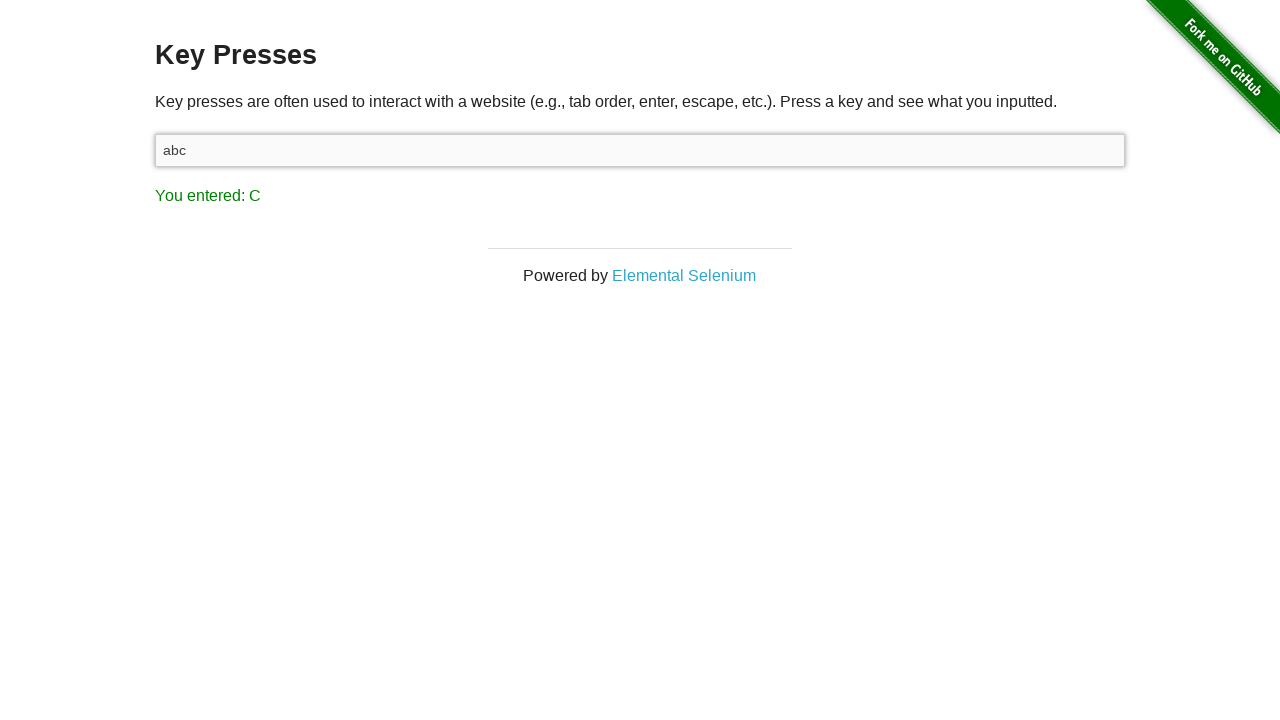

Verified that the last key press 'C' was recognized in the result
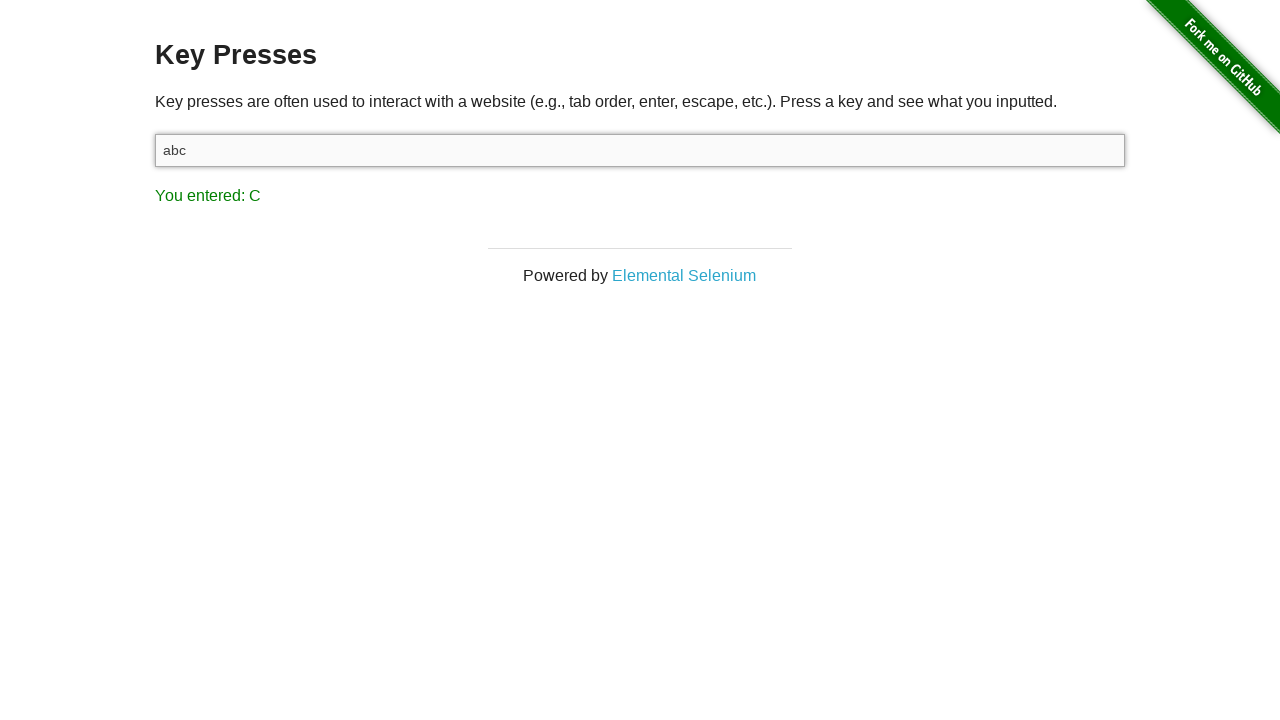

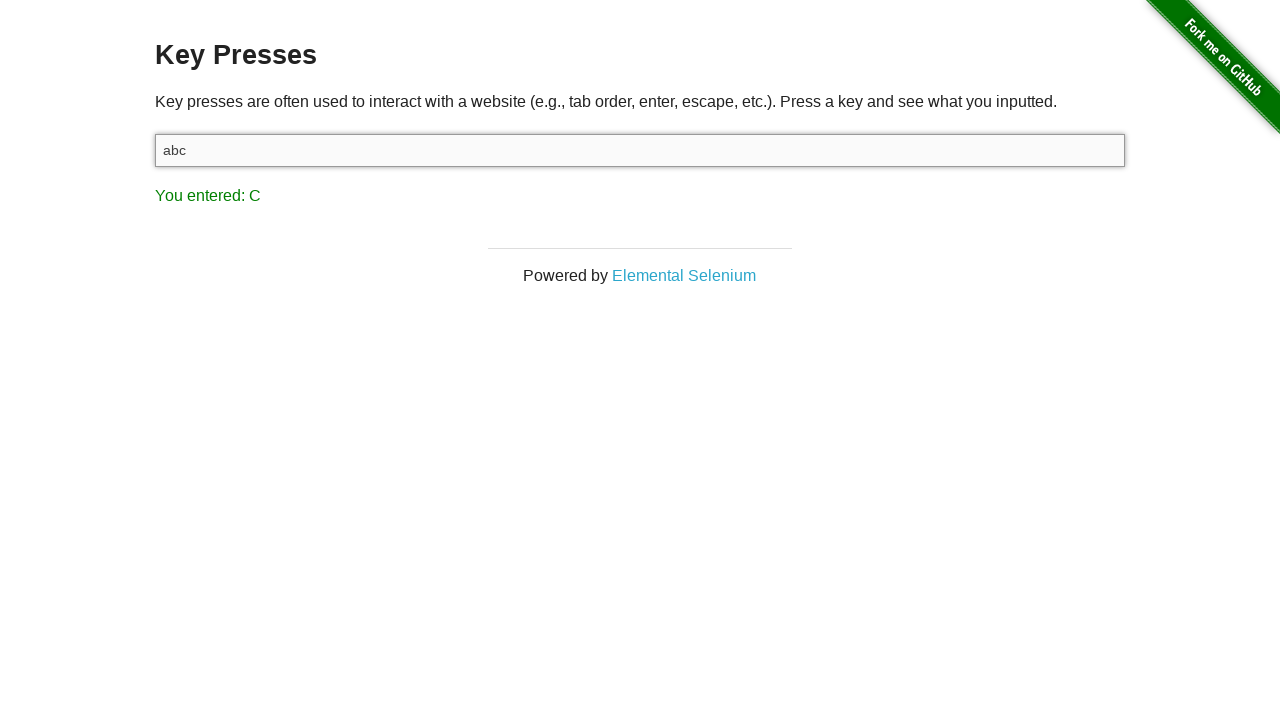